Tests clicking on the "Forum" link on the TestLink homepage to navigate to the forum section

Starting URL: https://testlink.org/

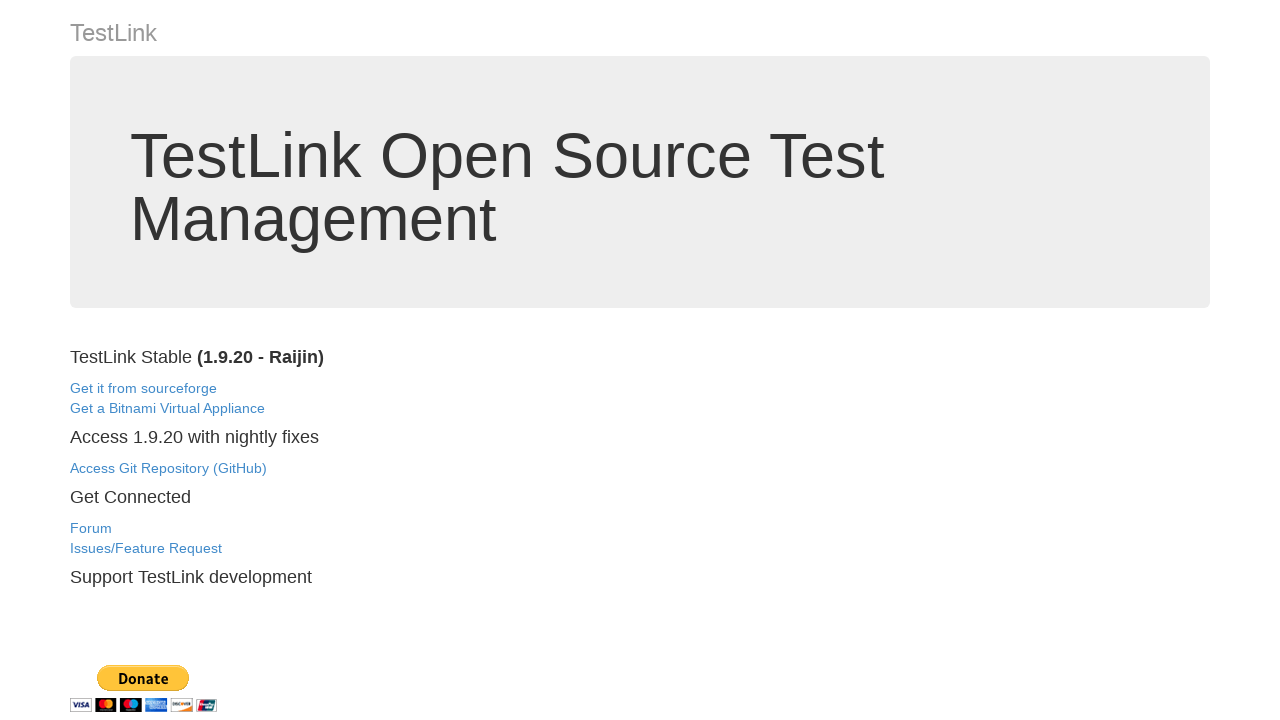

Navigated to TestLink homepage at https://testlink.org/
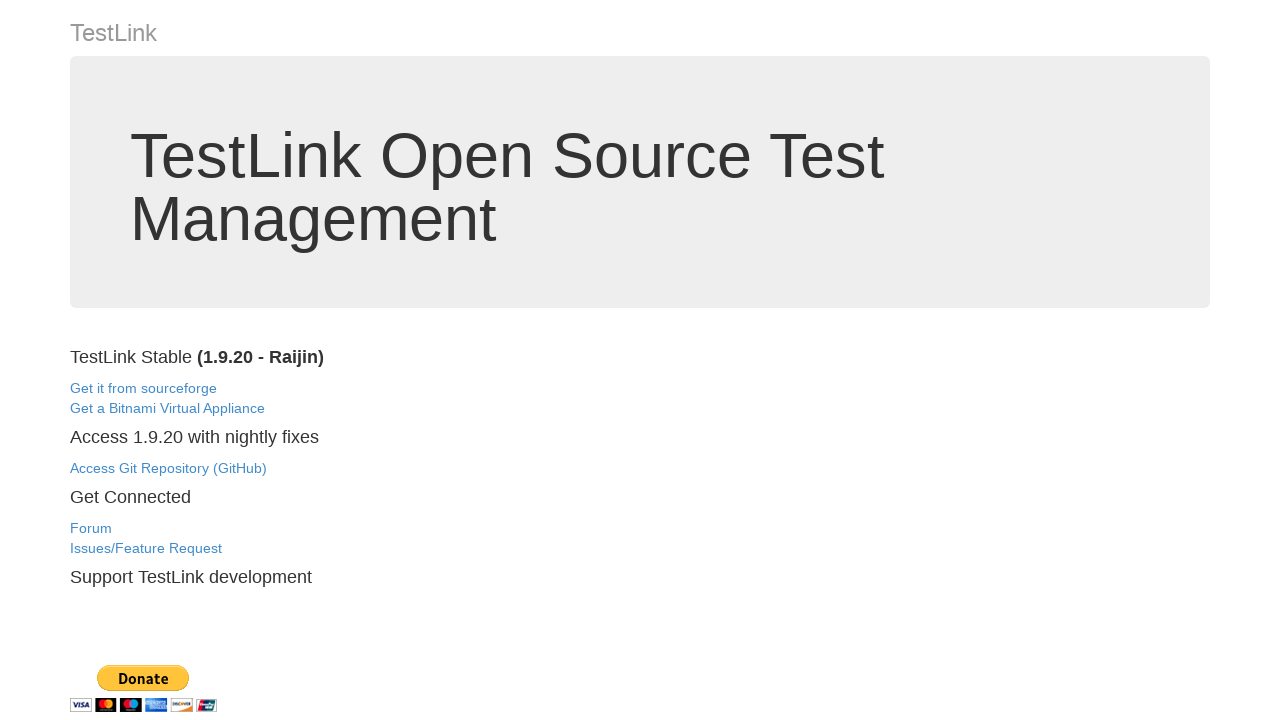

Clicked on the 'Forum' link to navigate to the forum section at (91, 528) on text=Forum
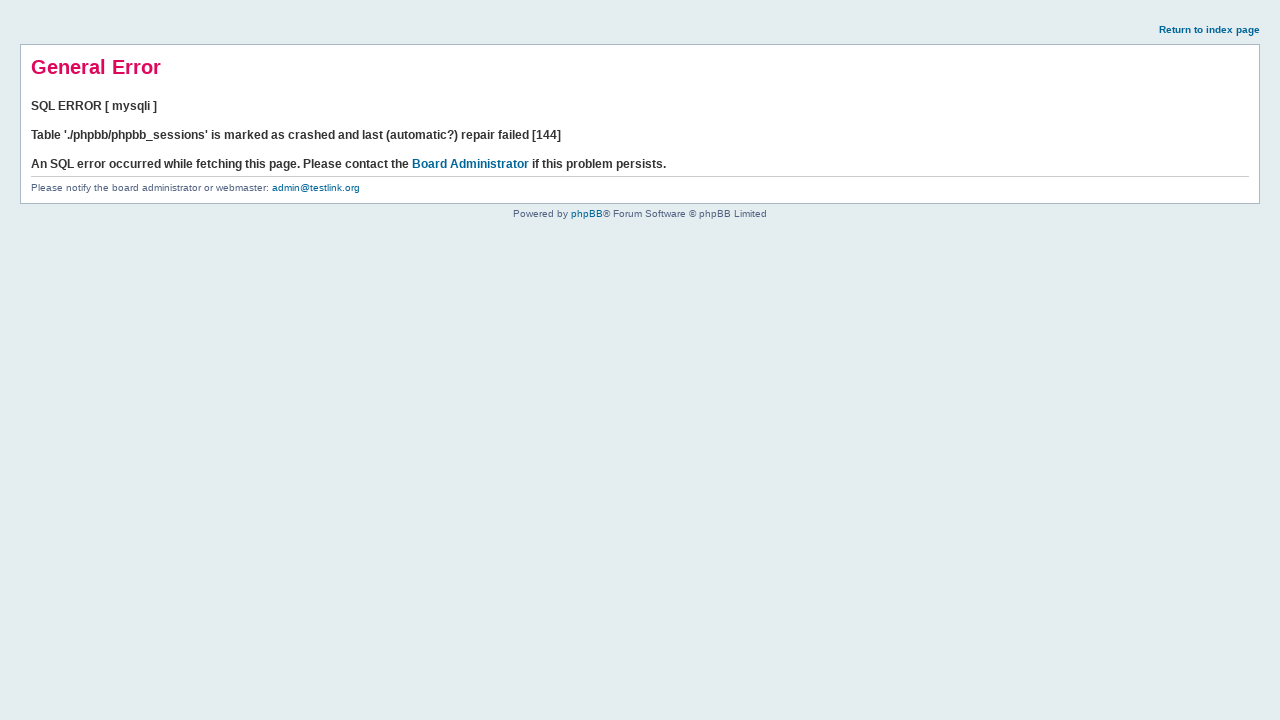

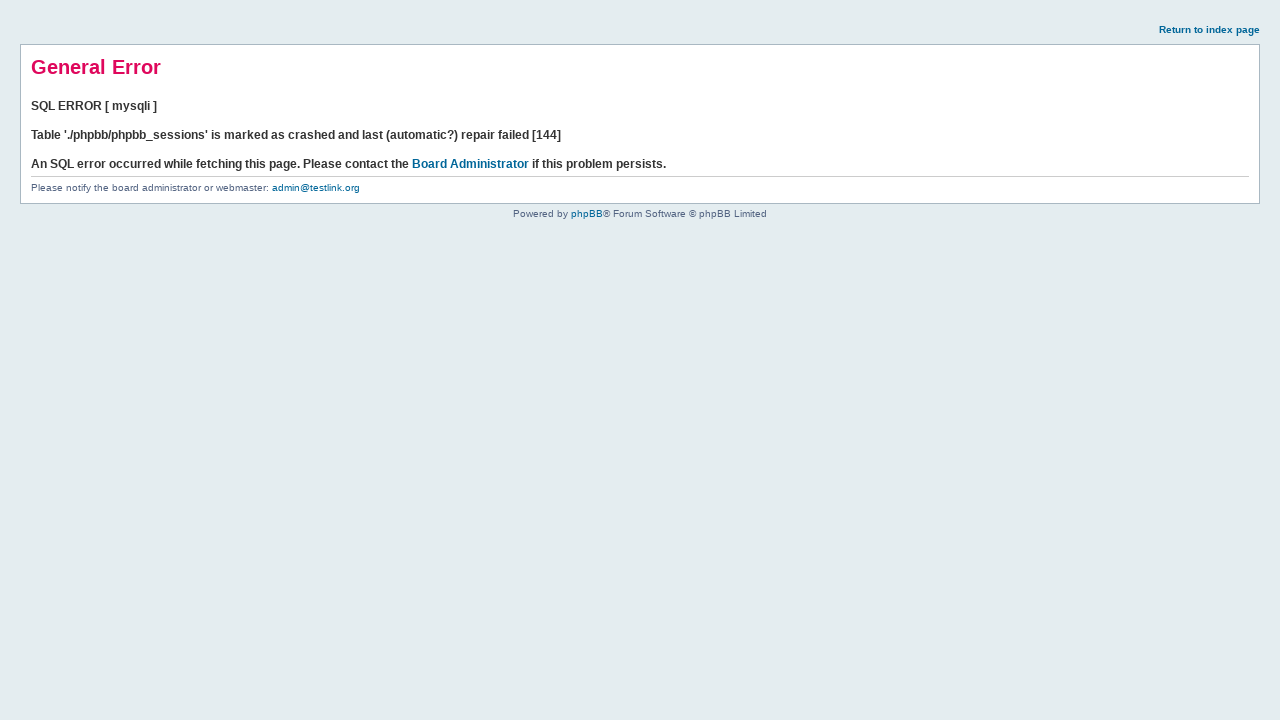